Tests table sorting functionality by clicking the first column header to sort items, verifies sorting order, and navigates through pagination to find a specific item ("Rice") and retrieve its price

Starting URL: https://rahulshettyacademy.com/seleniumPractise/#/offers

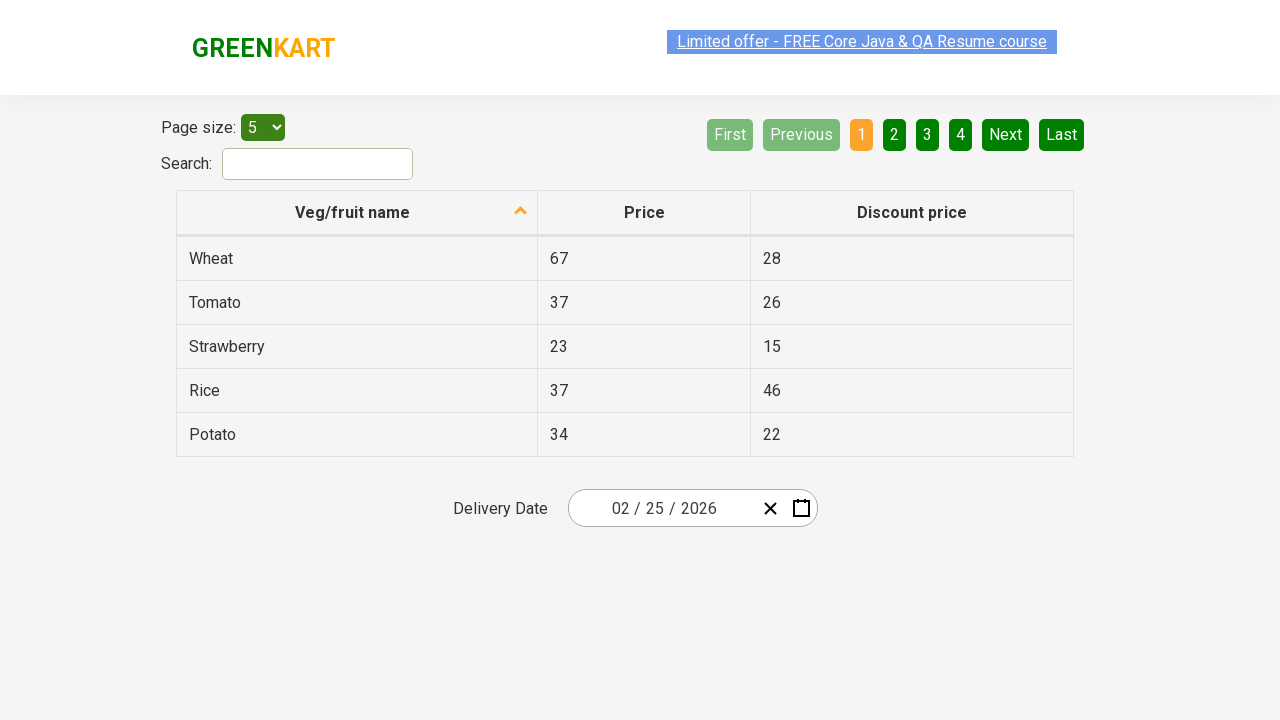

Clicked first column header to sort table at (357, 213) on xpath=//tr//th[1]
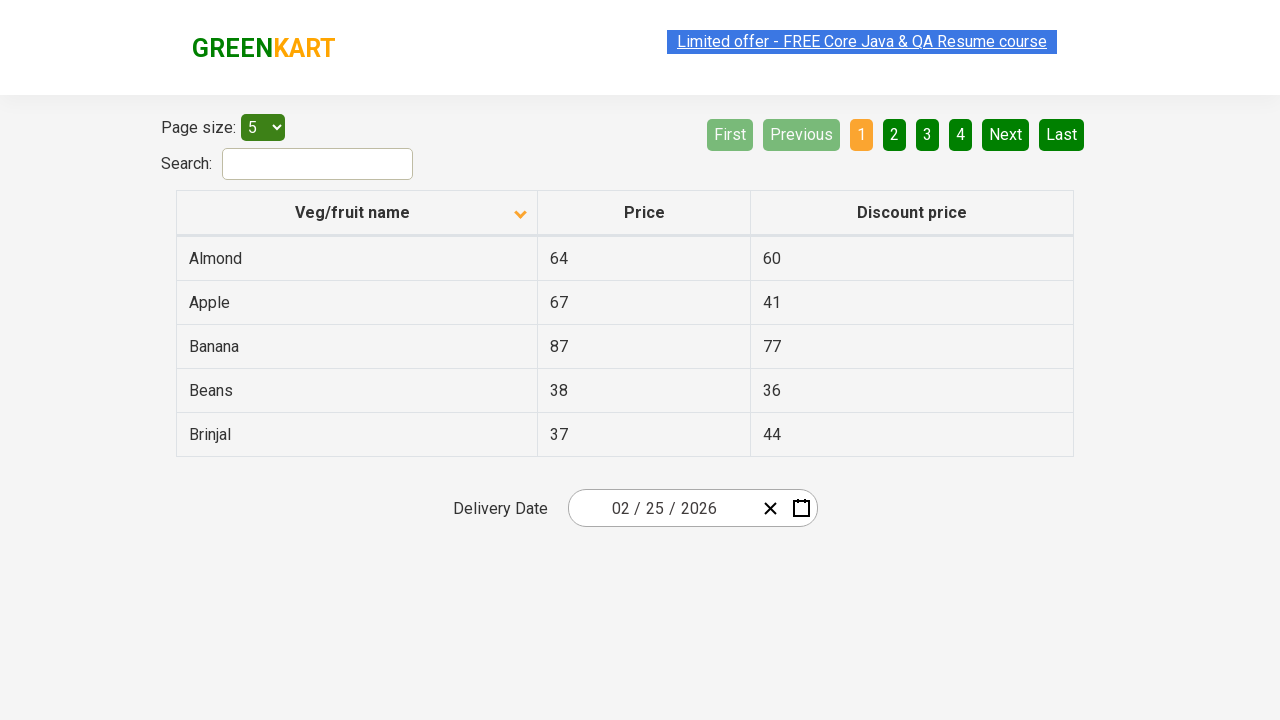

Retrieved all items from first column
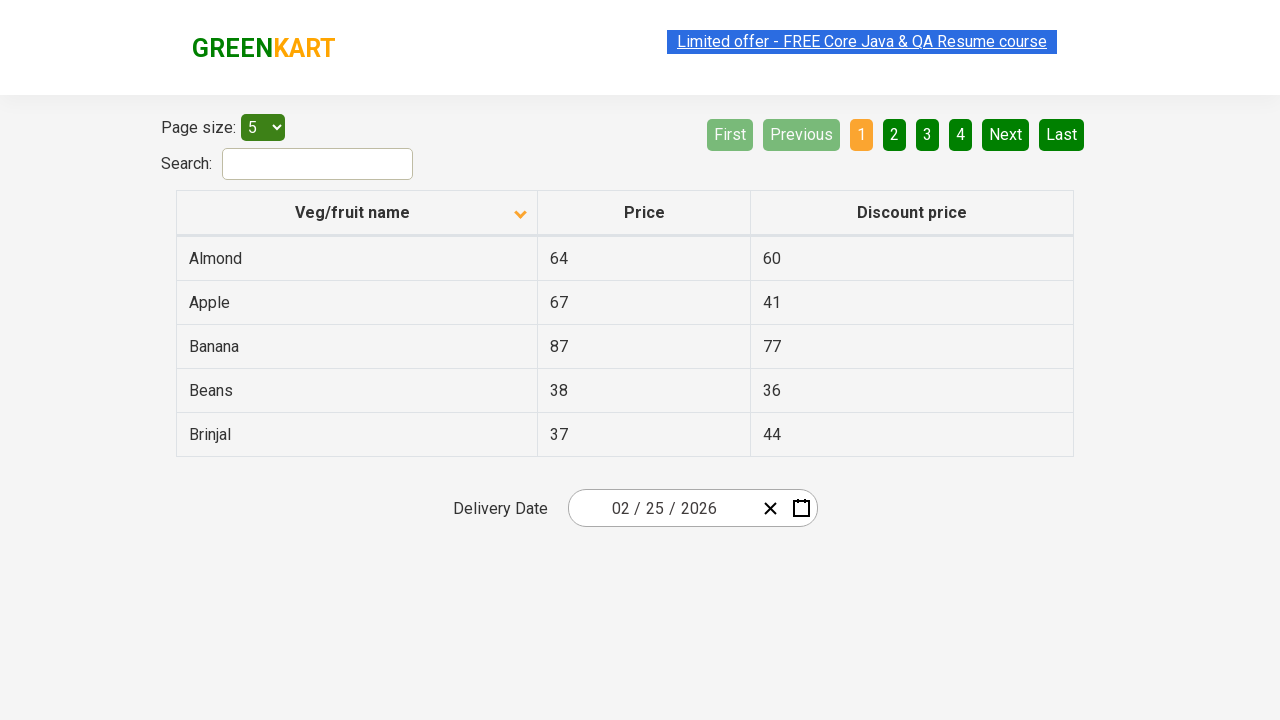

Created sorted copy of items for verification
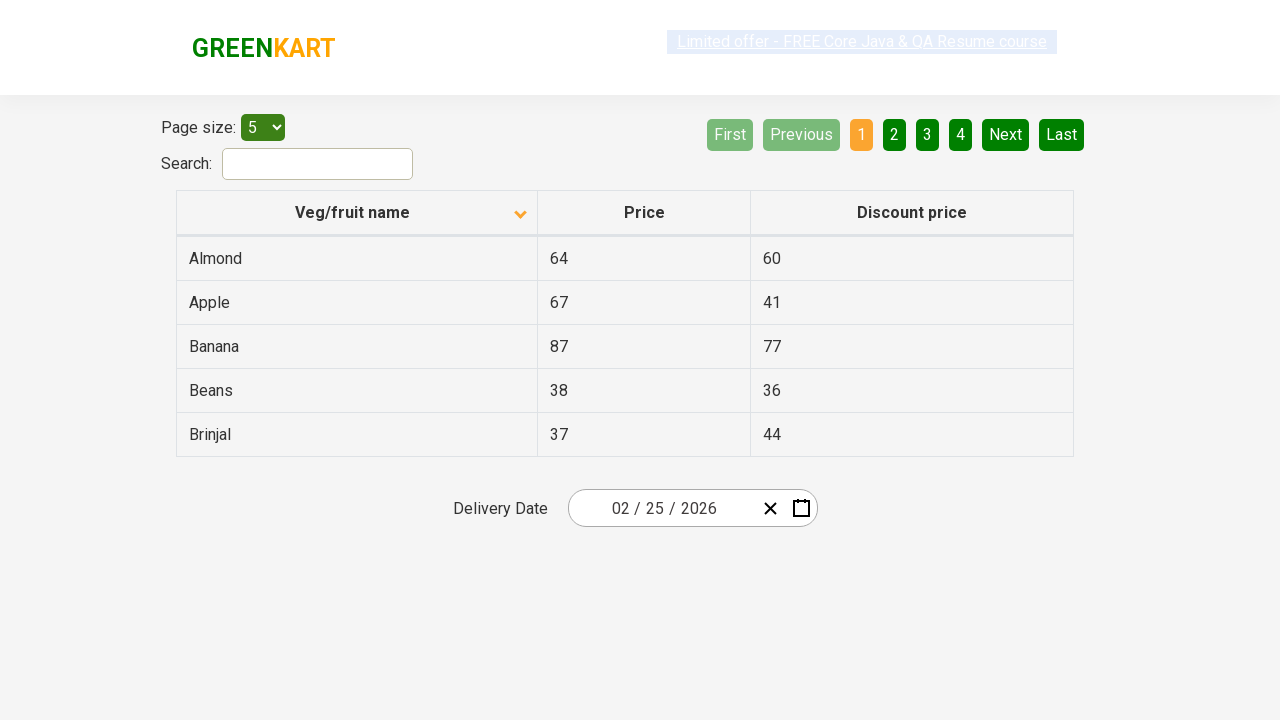

Verified table is sorted in ascending order
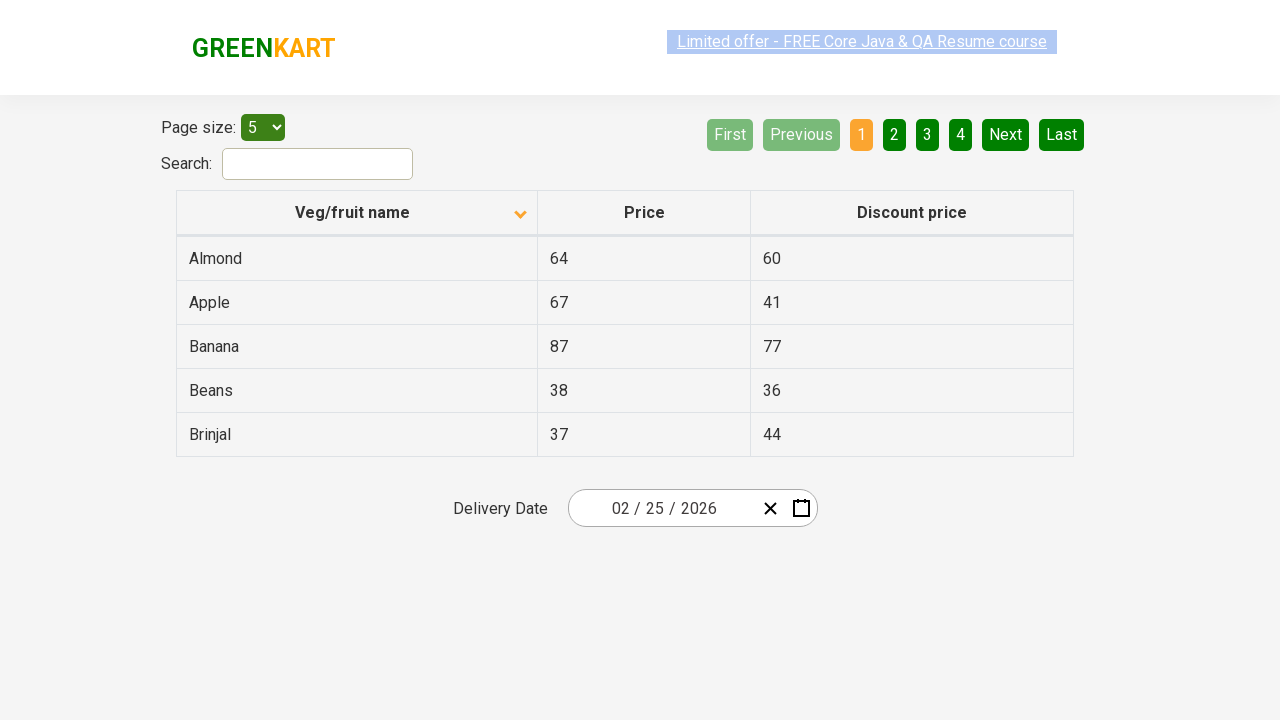

Retrieved all items from current page
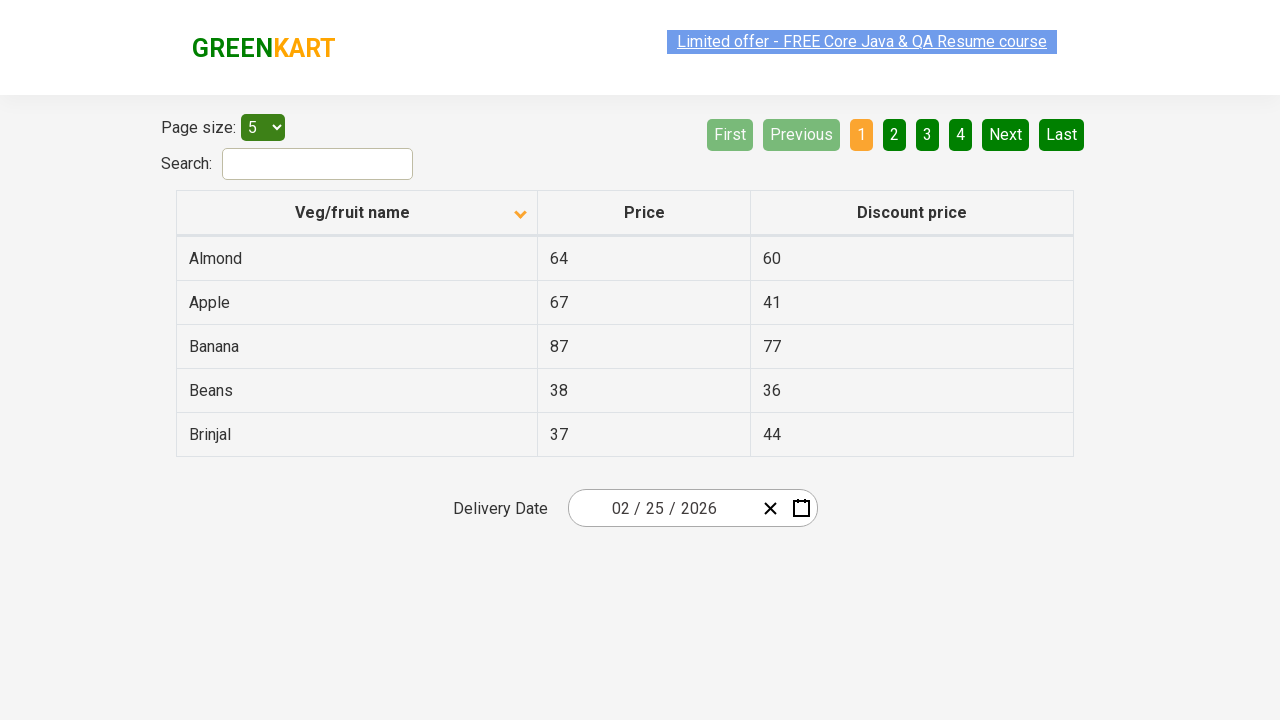

Clicked next page button to navigate to next page at (1006, 134) on xpath=//a[@aria-label='Next']
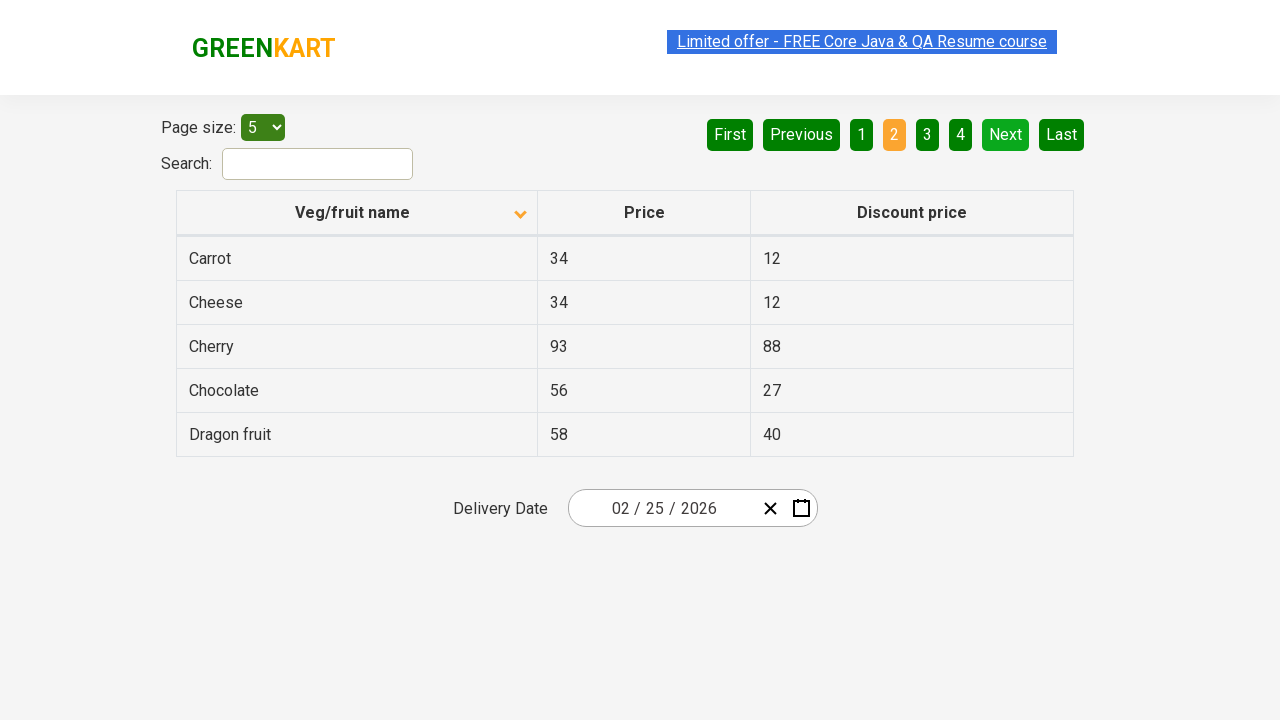

Waited for next page to load completely
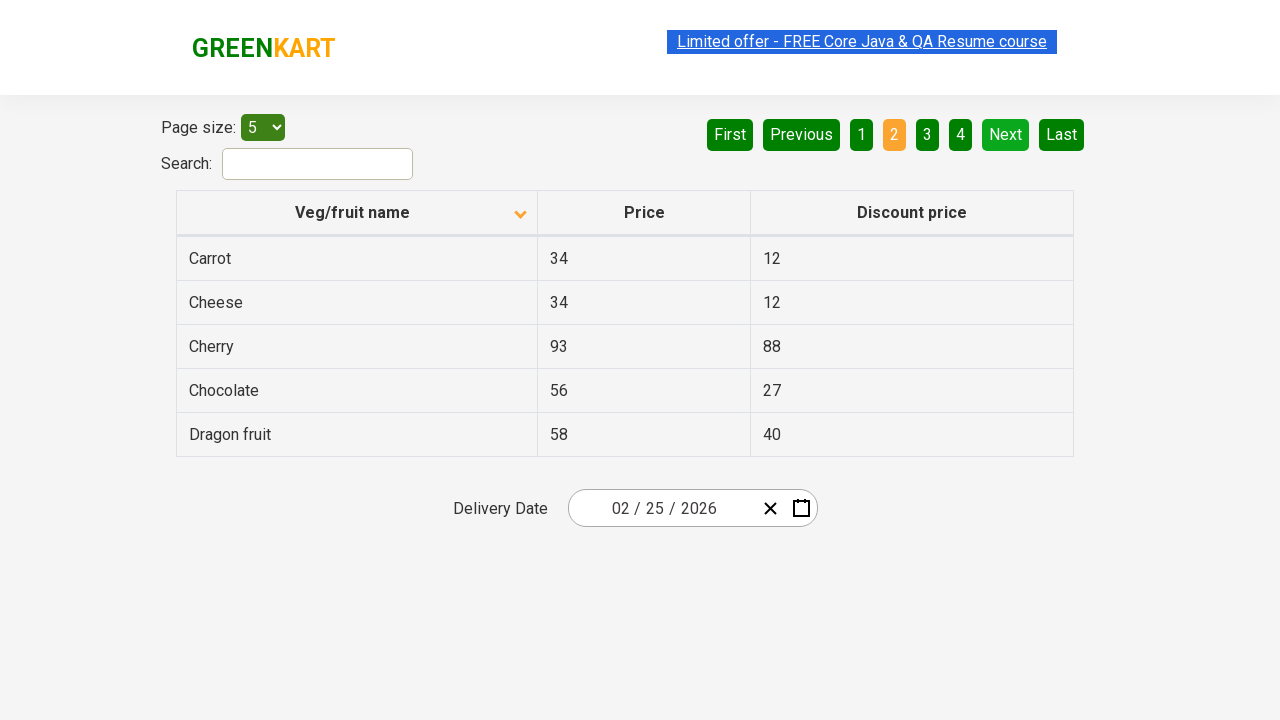

Retrieved all items from current page
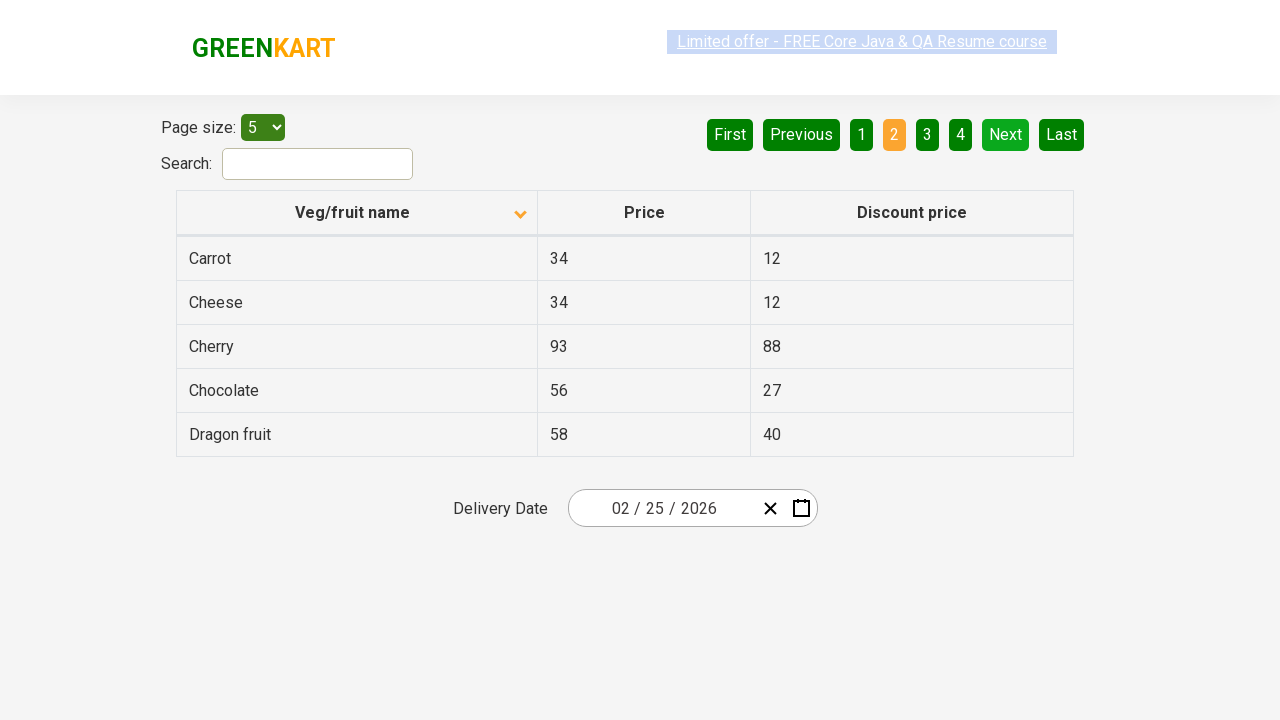

Clicked next page button to navigate to next page at (1006, 134) on xpath=//a[@aria-label='Next']
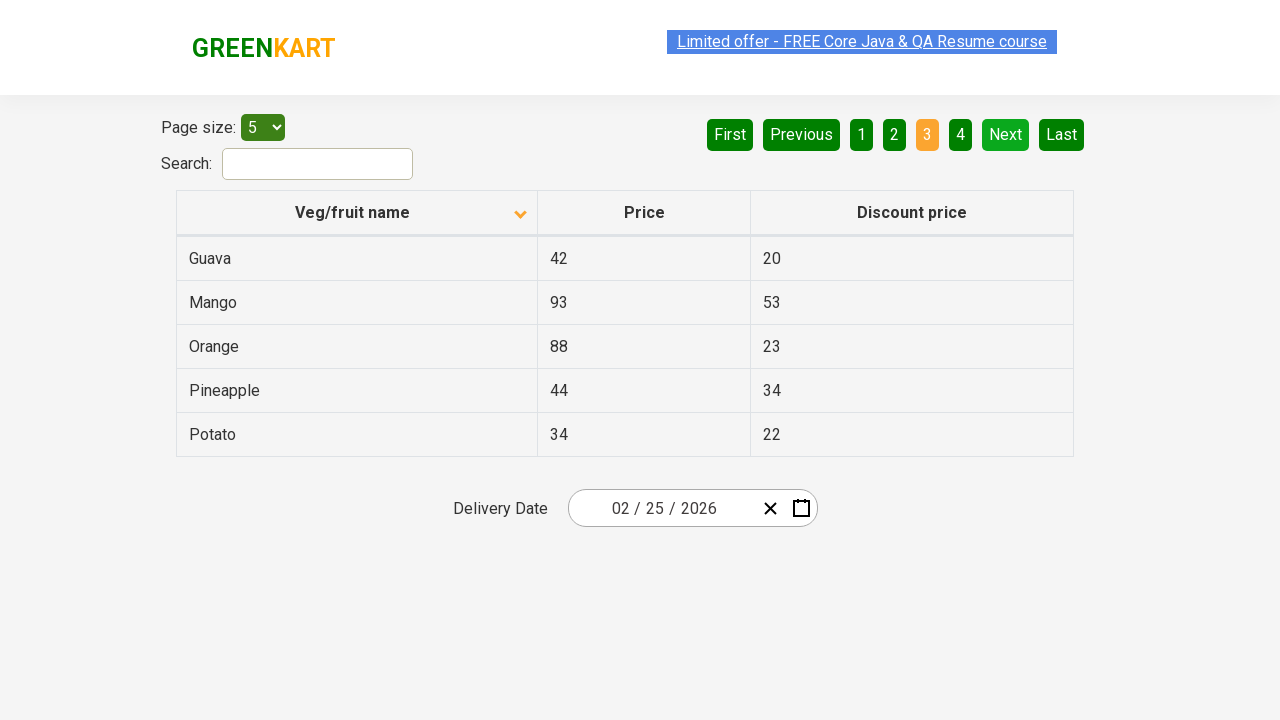

Waited for next page to load completely
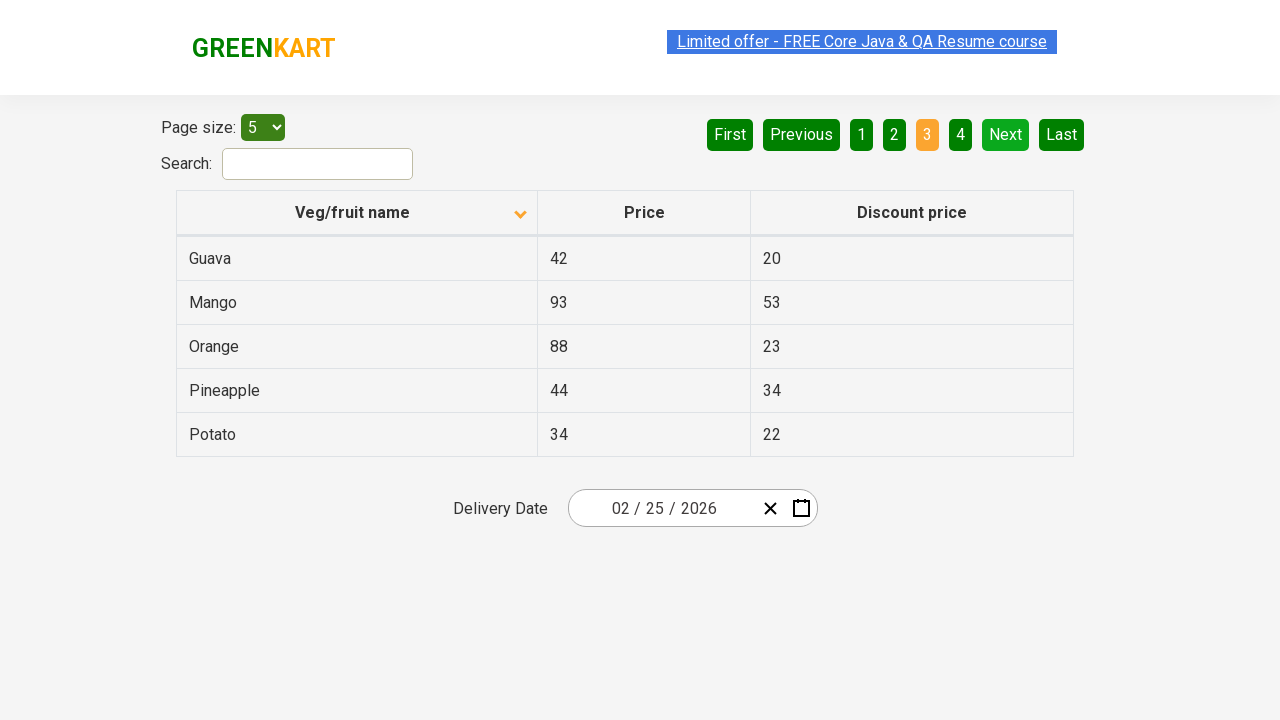

Retrieved all items from current page
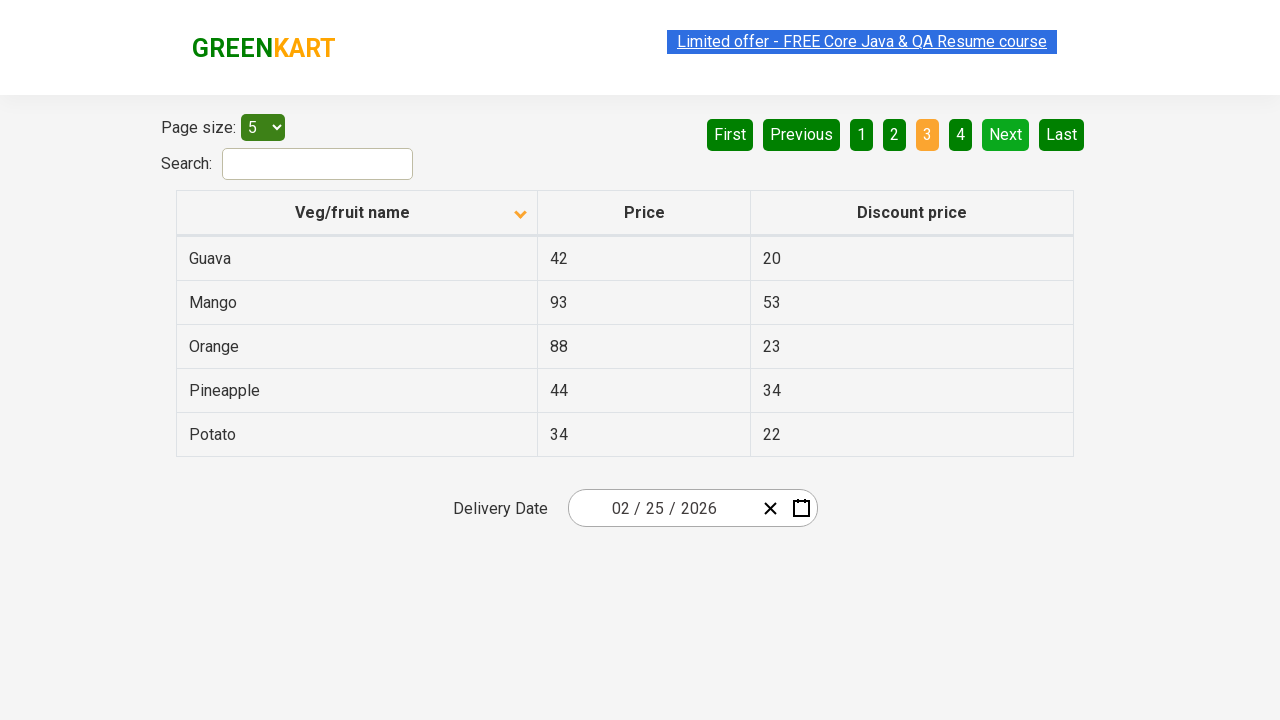

Clicked next page button to navigate to next page at (1006, 134) on xpath=//a[@aria-label='Next']
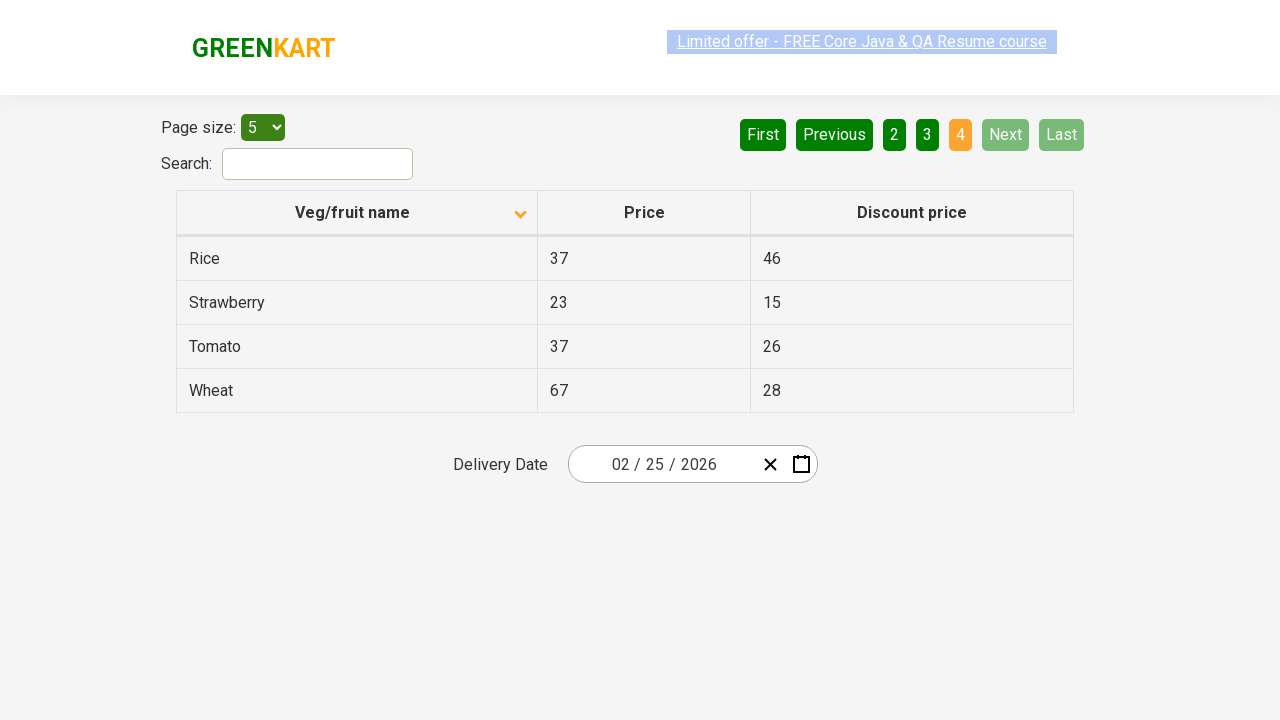

Waited for next page to load completely
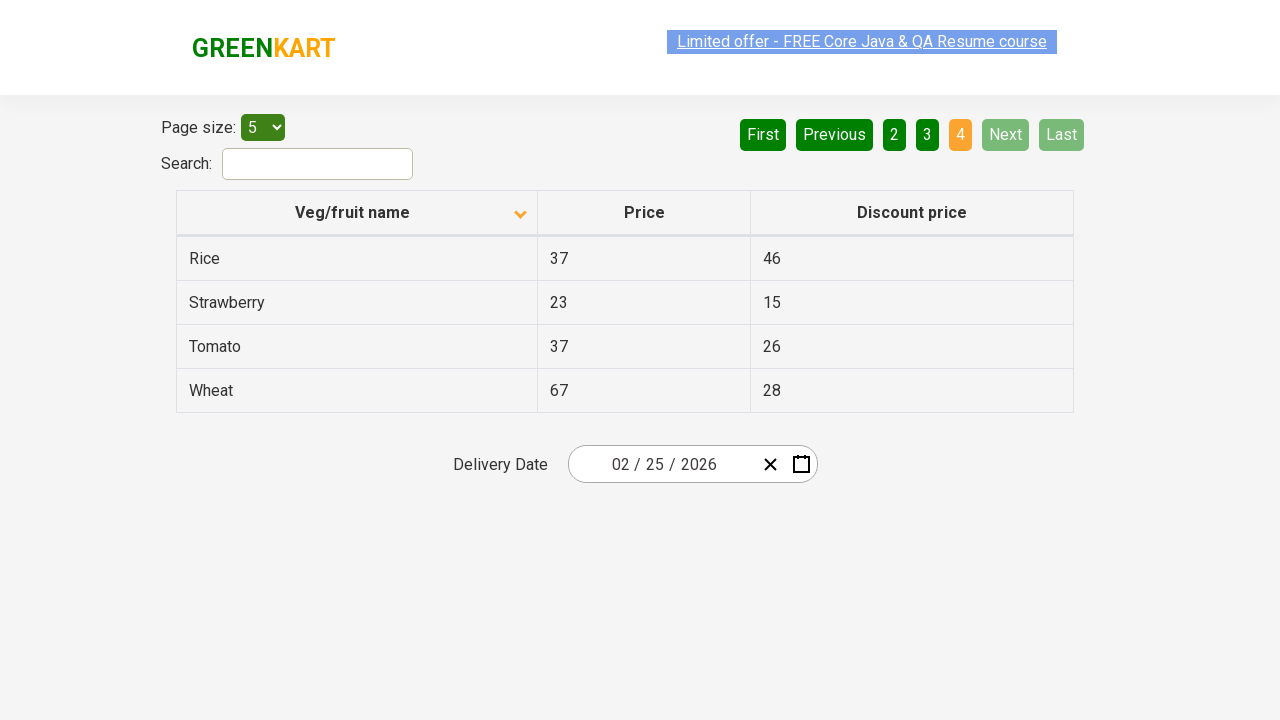

Retrieved all items from current page
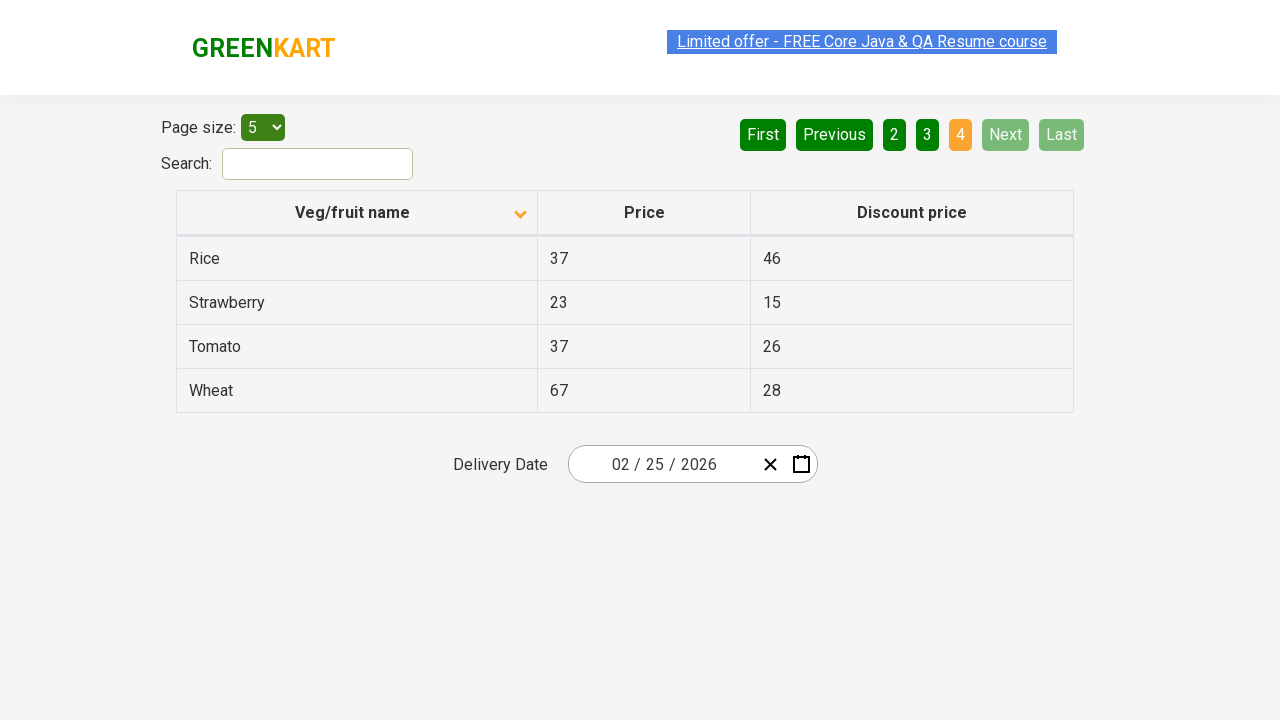

Found 'Rice' item with price: 37
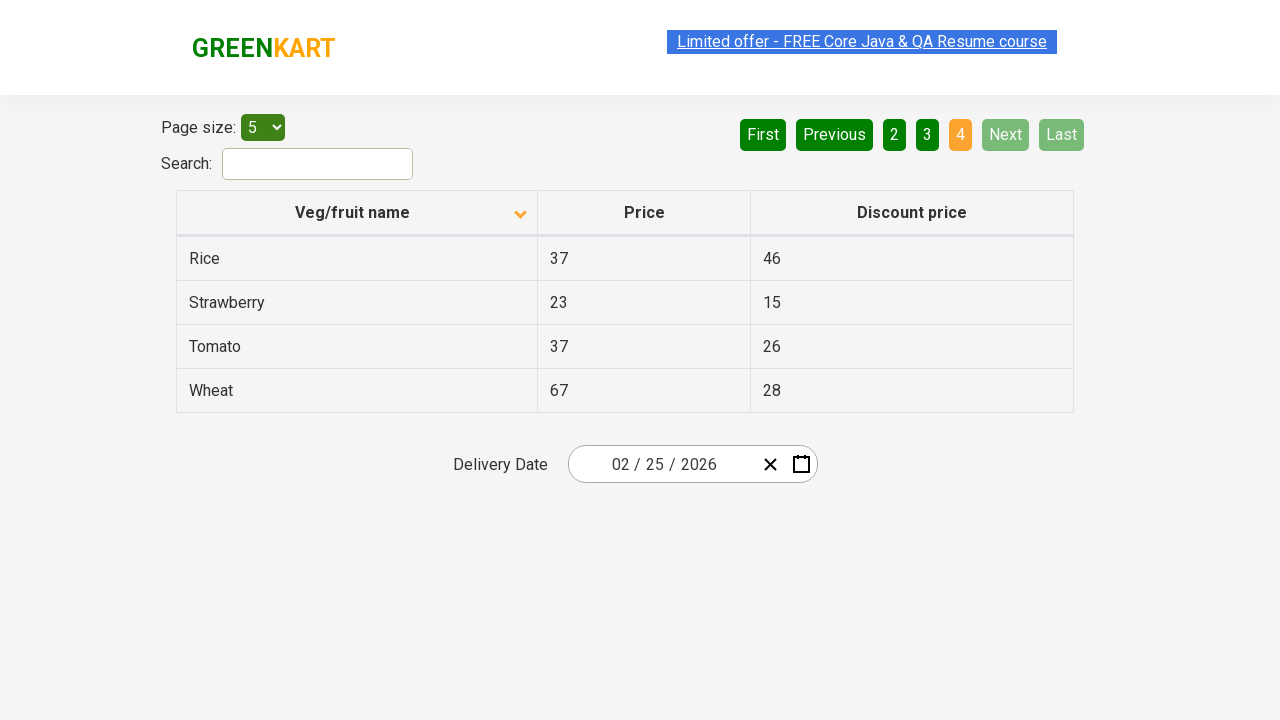

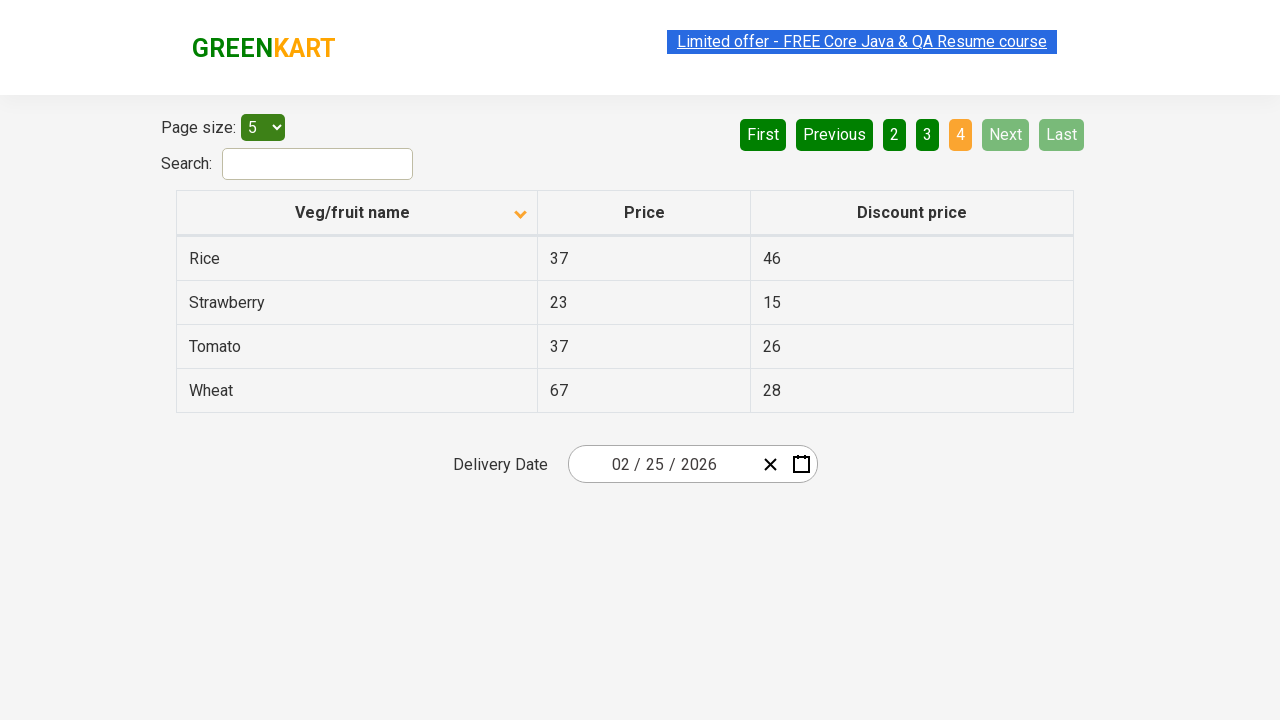